Completes a math challenge form by calculating a value, filling the answer field, selecting checkboxes and radio buttons, then submitting the form

Starting URL: https://suninjuly.github.io/math.html

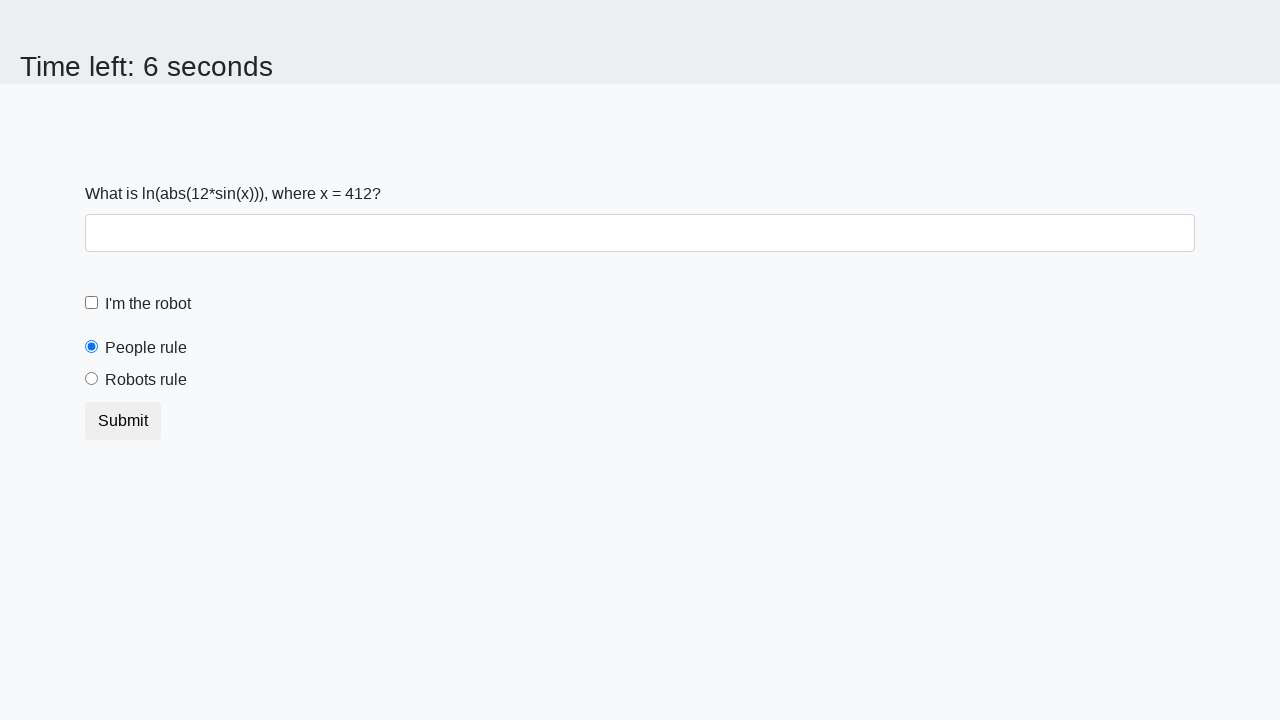

Located the input value element
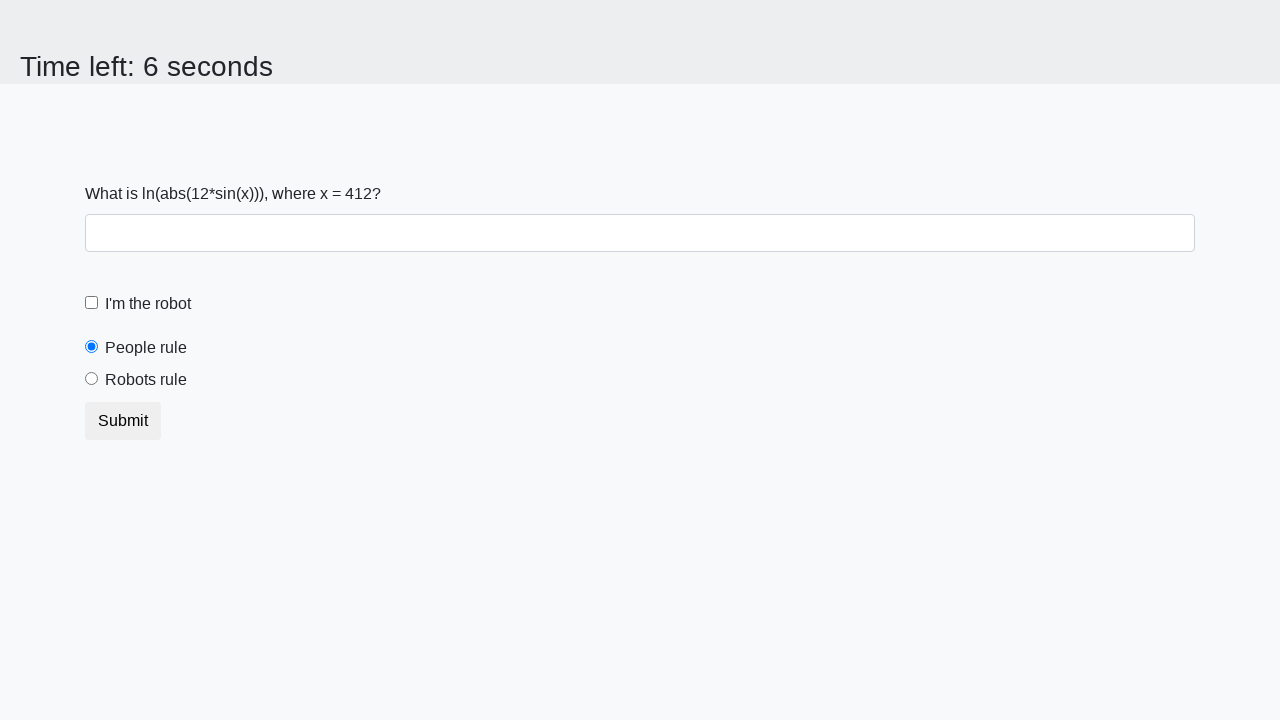

Retrieved input value from element
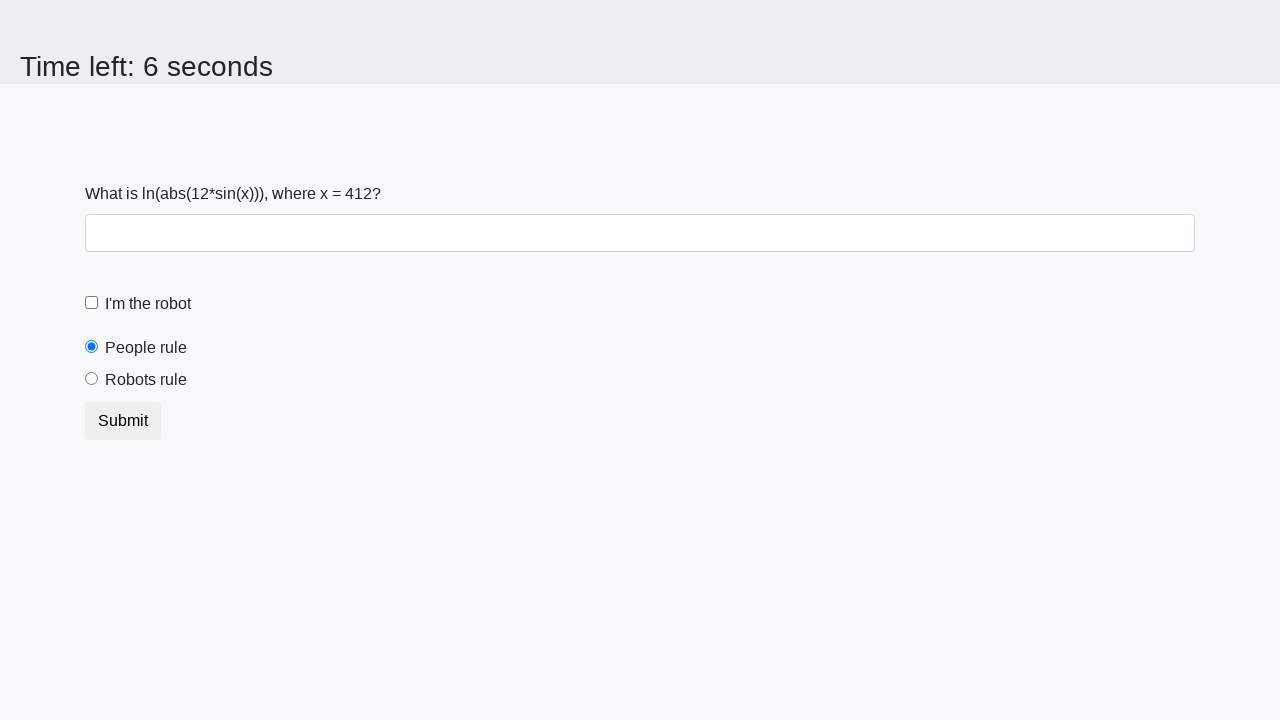

Calculated answer using formula: log(abs(12*sin(412)))
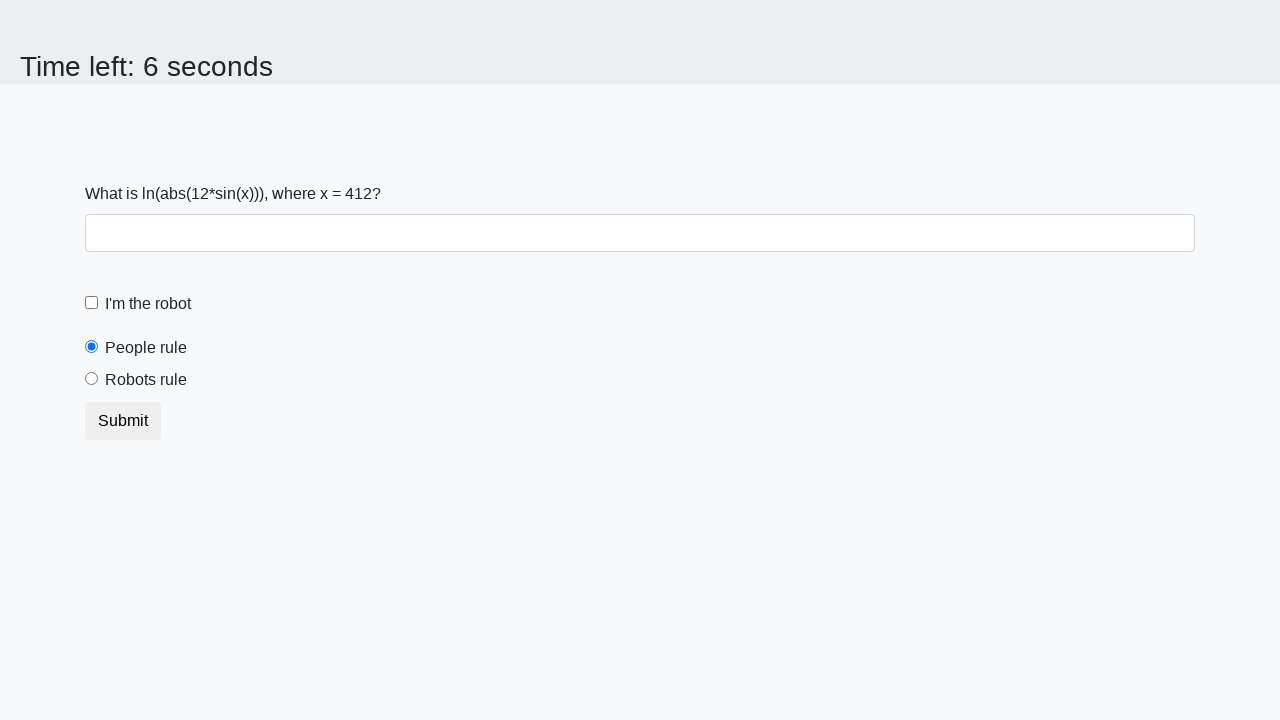

Located the people radio button
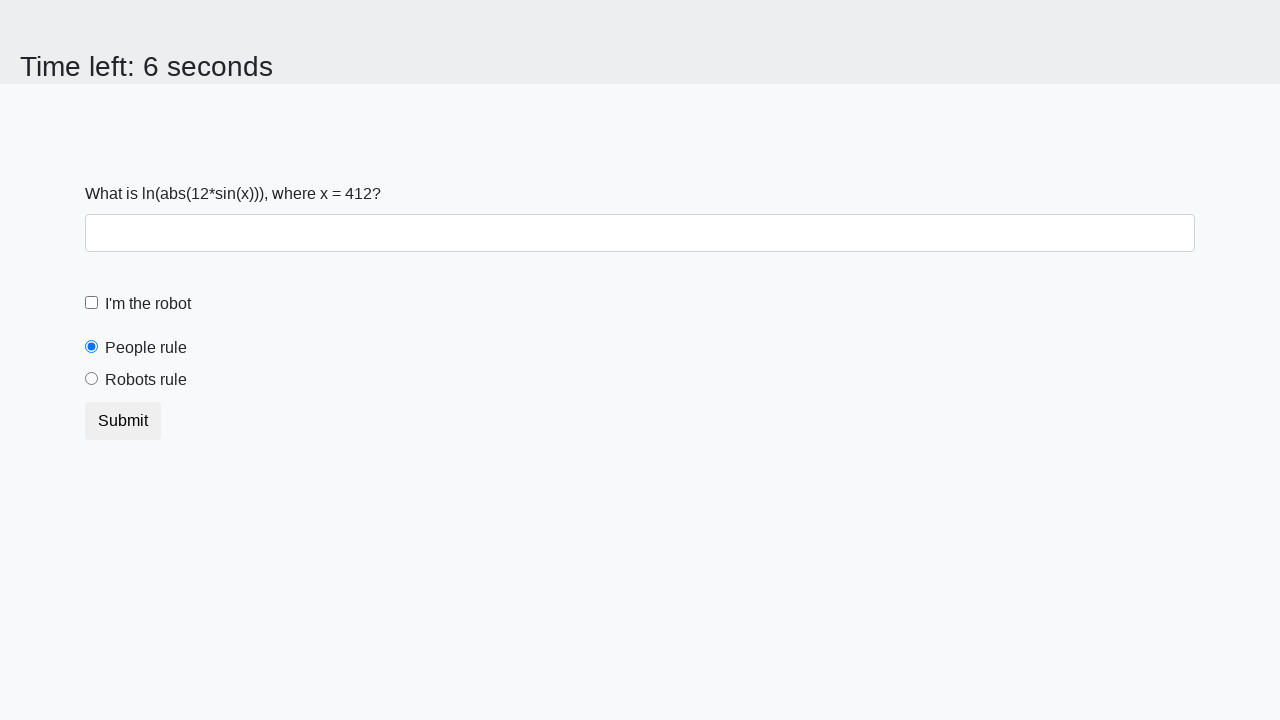

Retrieved checked attribute from people radio button
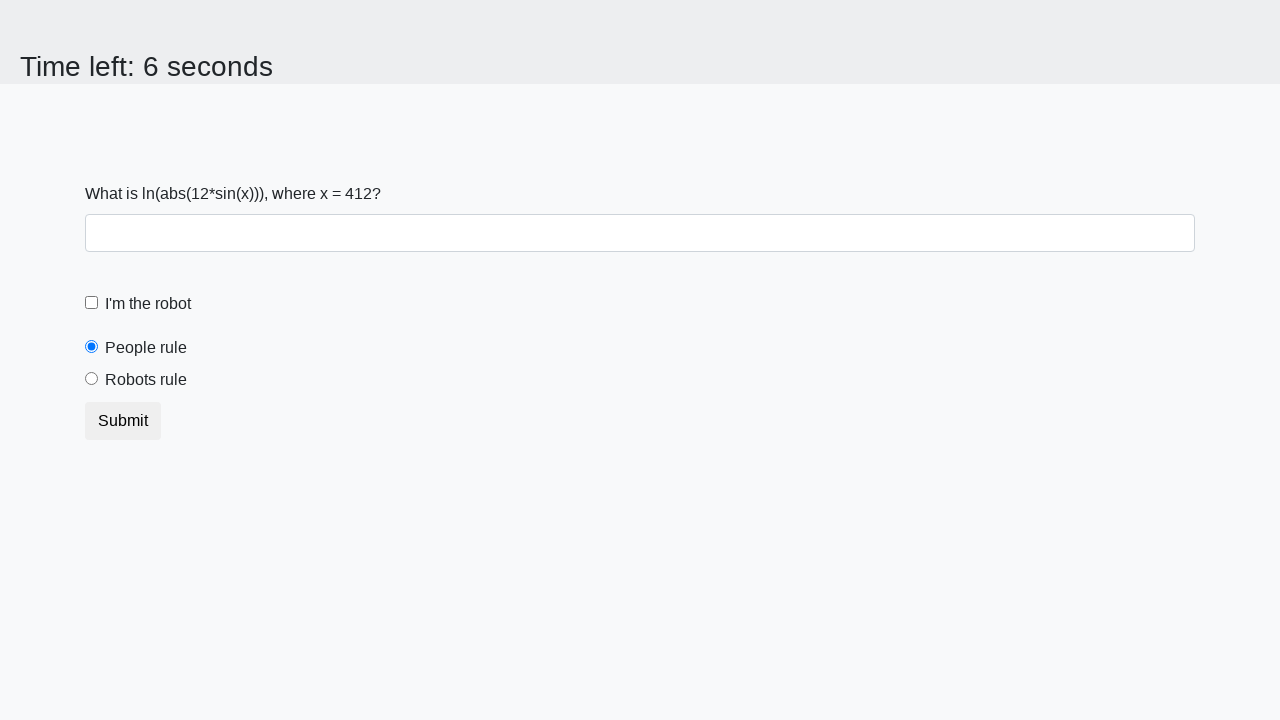

Verified that people radio button is selected by default
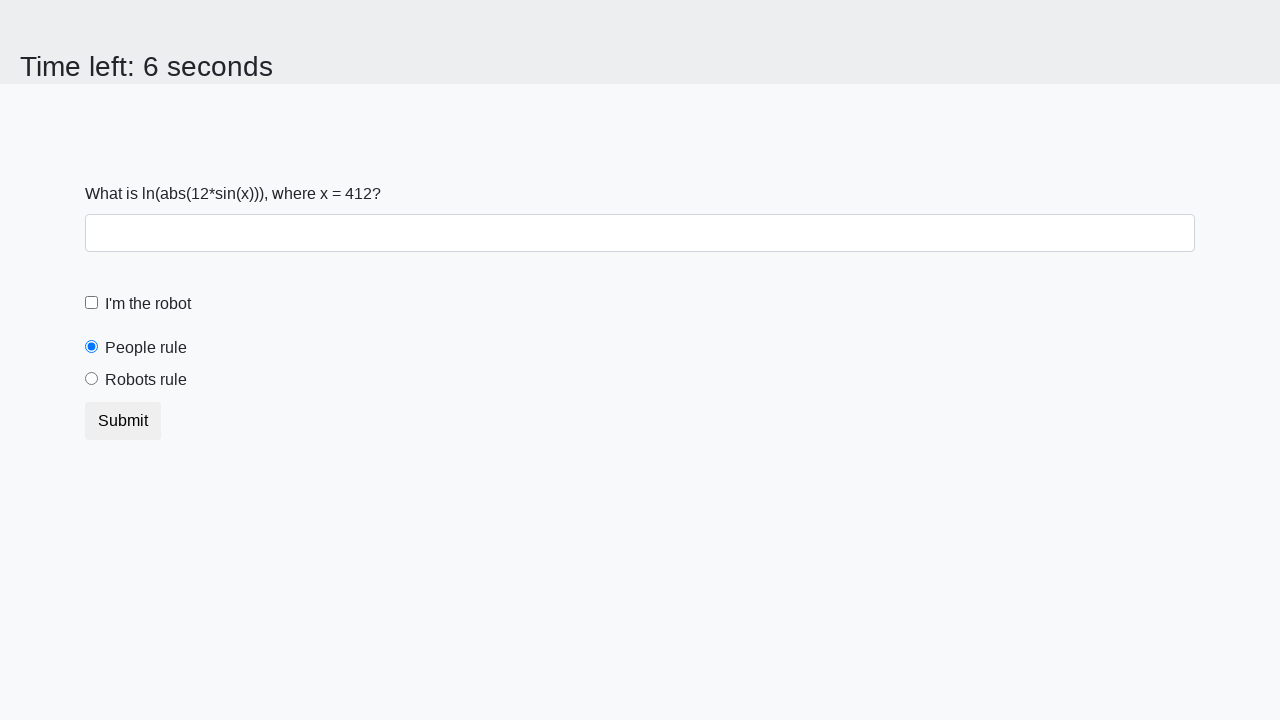

Filled answer field with calculated value: 1.655233611271477 on #answer
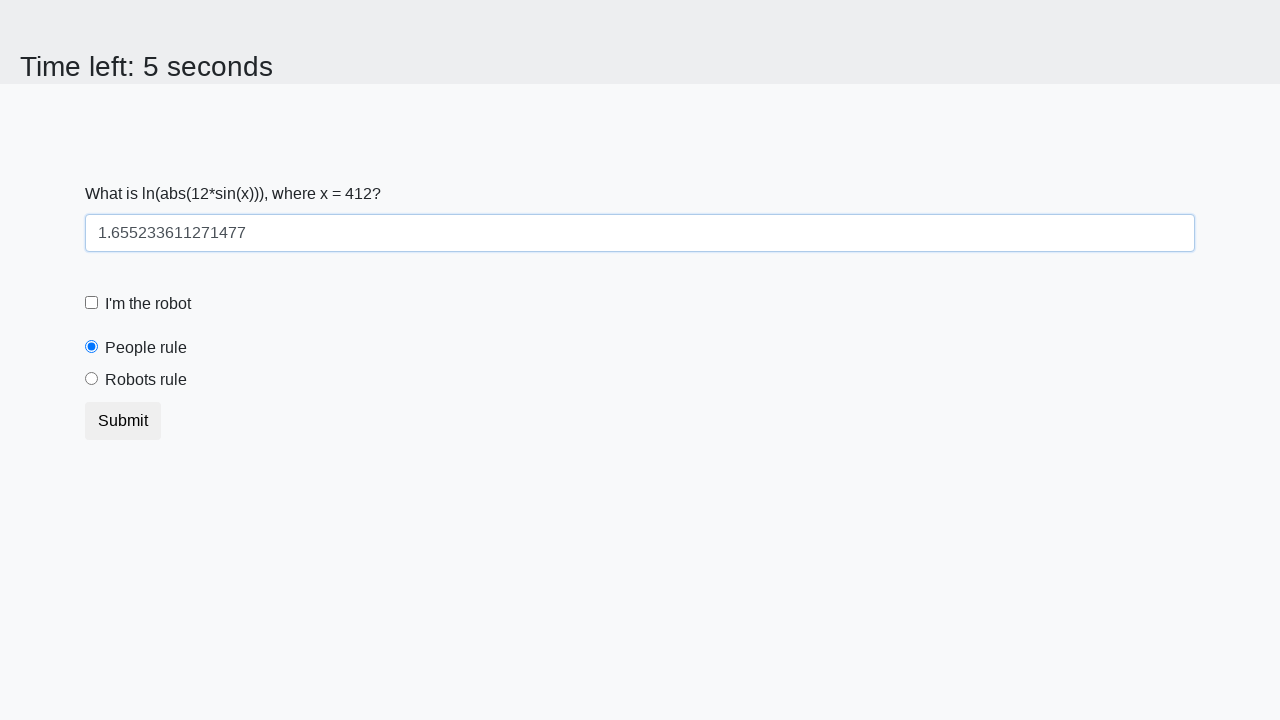

Clicked the robot checkbox at (92, 303) on #robotCheckbox
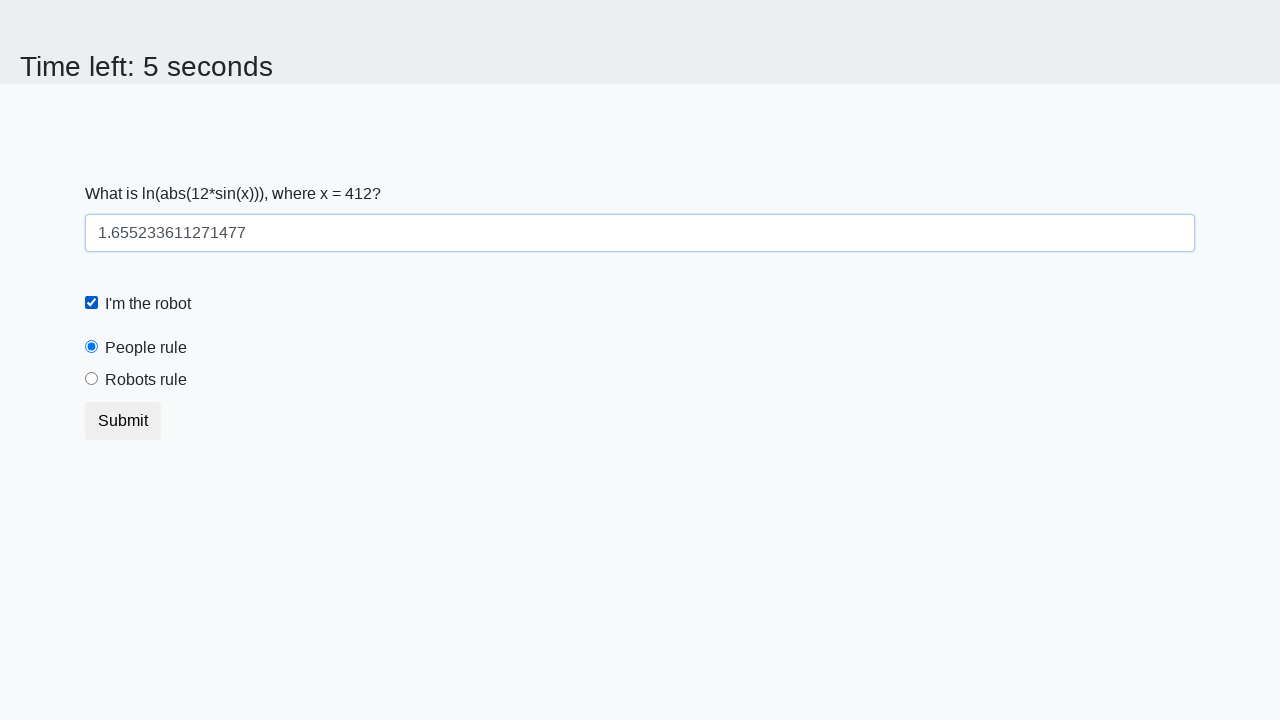

Selected the robots radio button at (92, 379) on [value='robots']
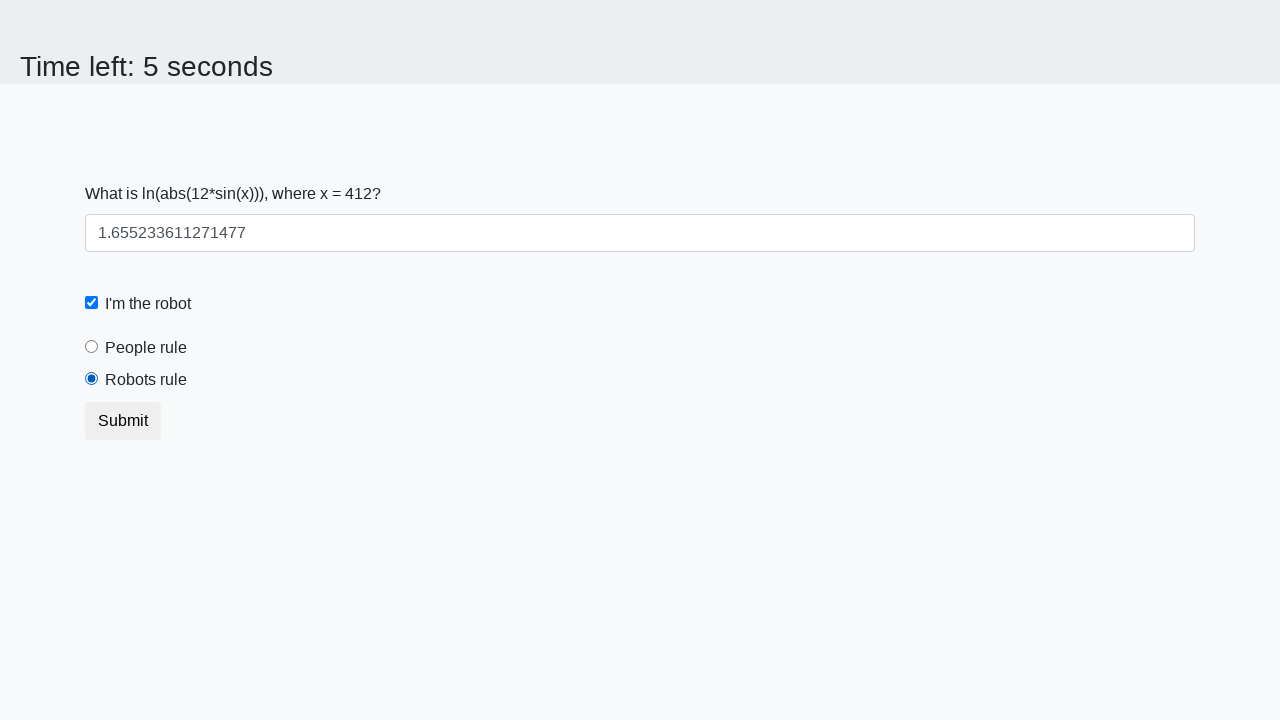

Clicked the submit button to complete the form at (123, 421) on button.btn
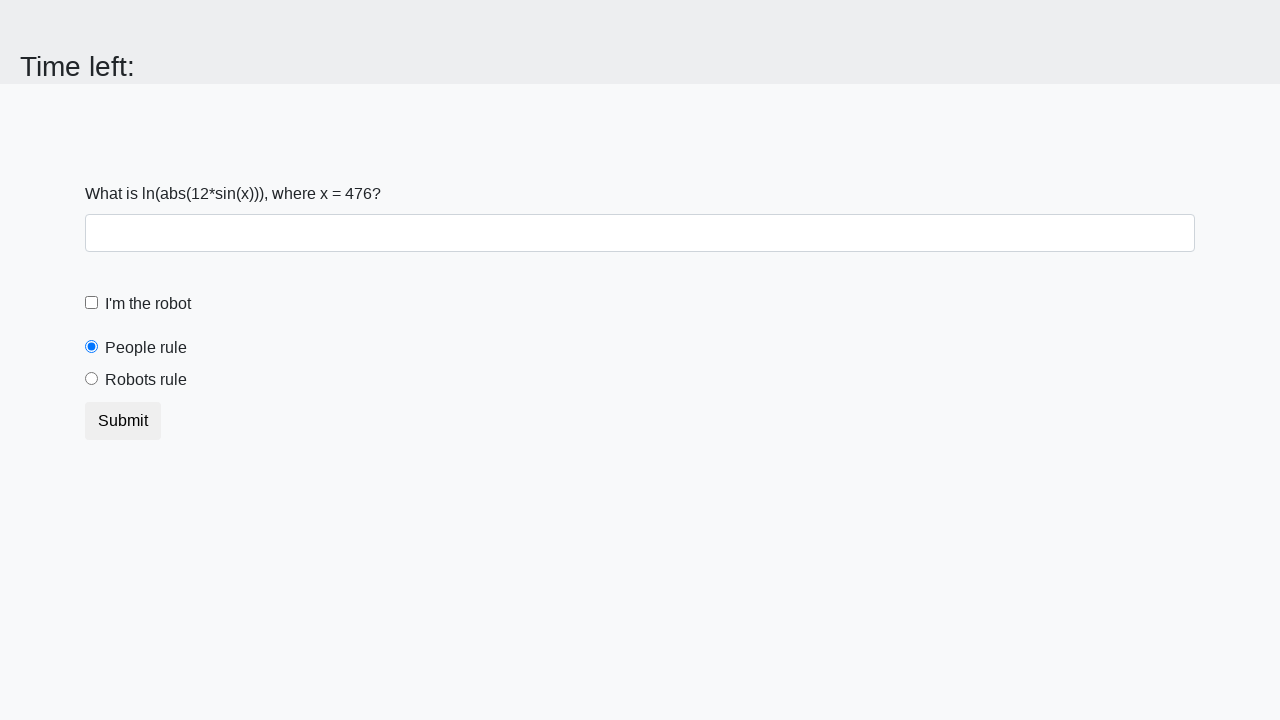

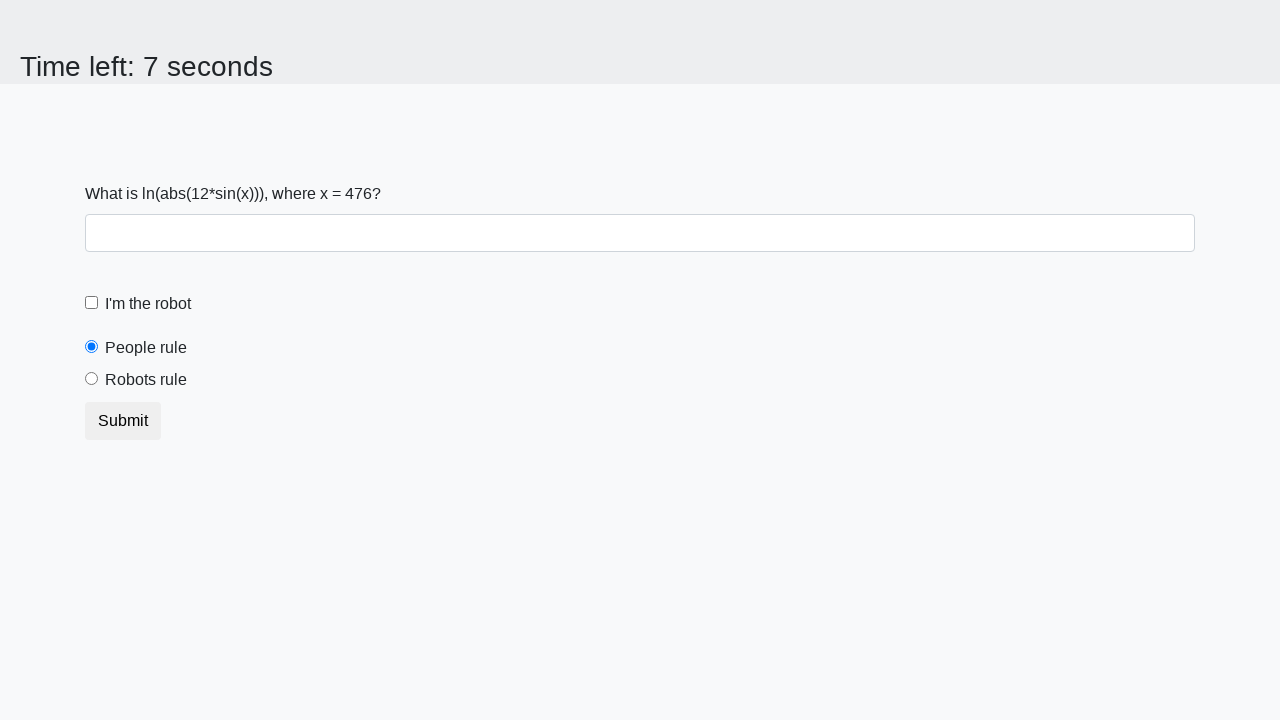